Tests the Text Box form by clicking on Elements card, navigating to Text Box, filling in name and email fields, and verifying the output displays the submitted values.

Starting URL: https://demoqa.com/

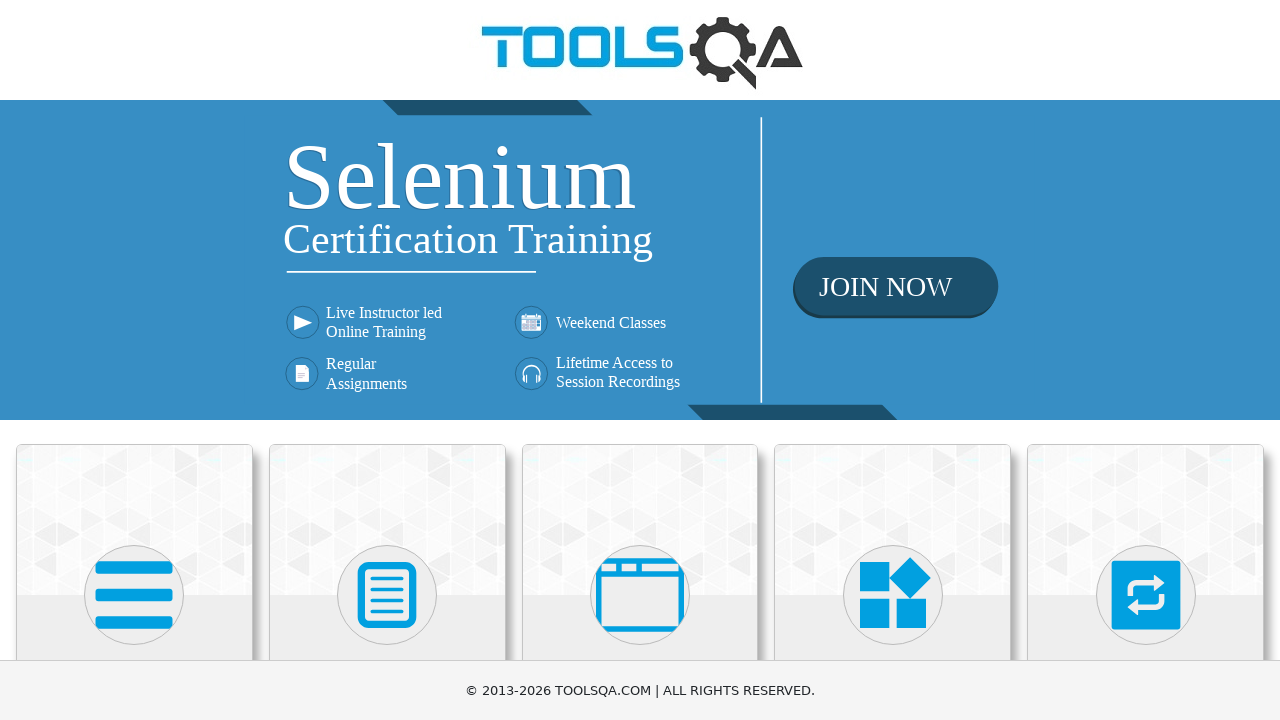

Clicked on Elements card at (134, 520) on xpath=(//div[@class='card-up'])[1]
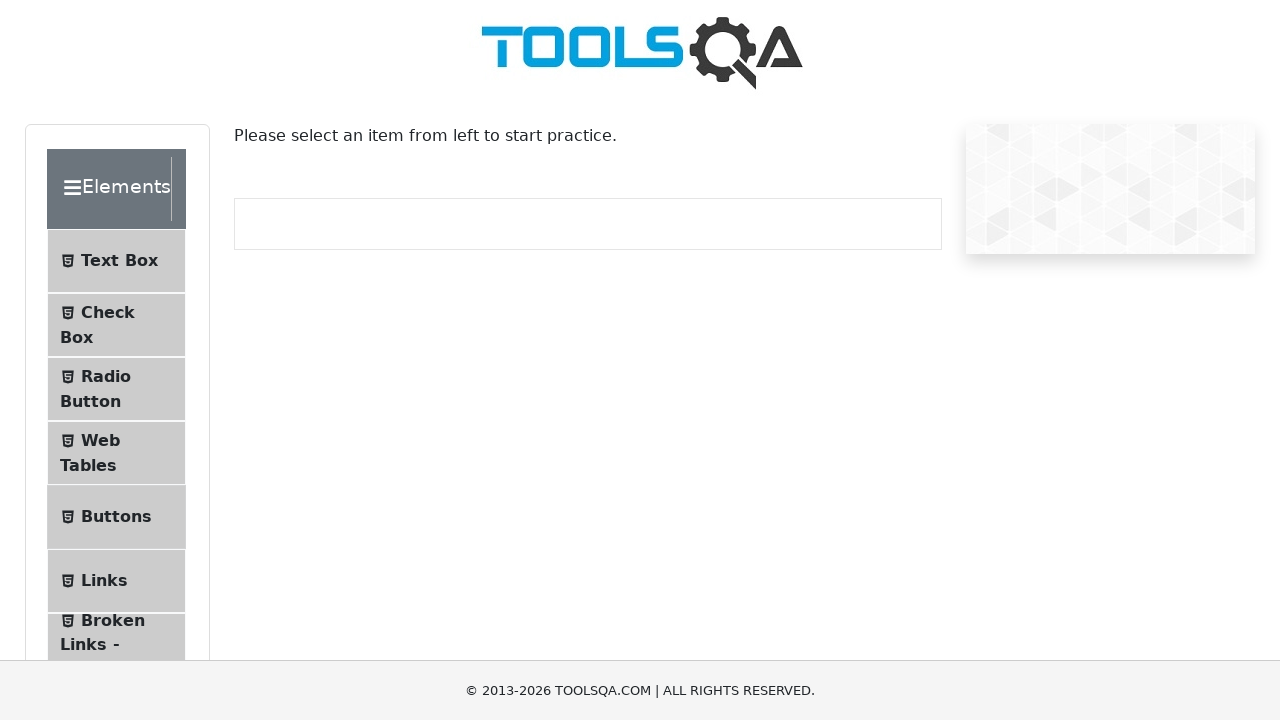

Clicked on Text Box menu item at (119, 261) on xpath=//span[contains(text(), 'Text Box')]
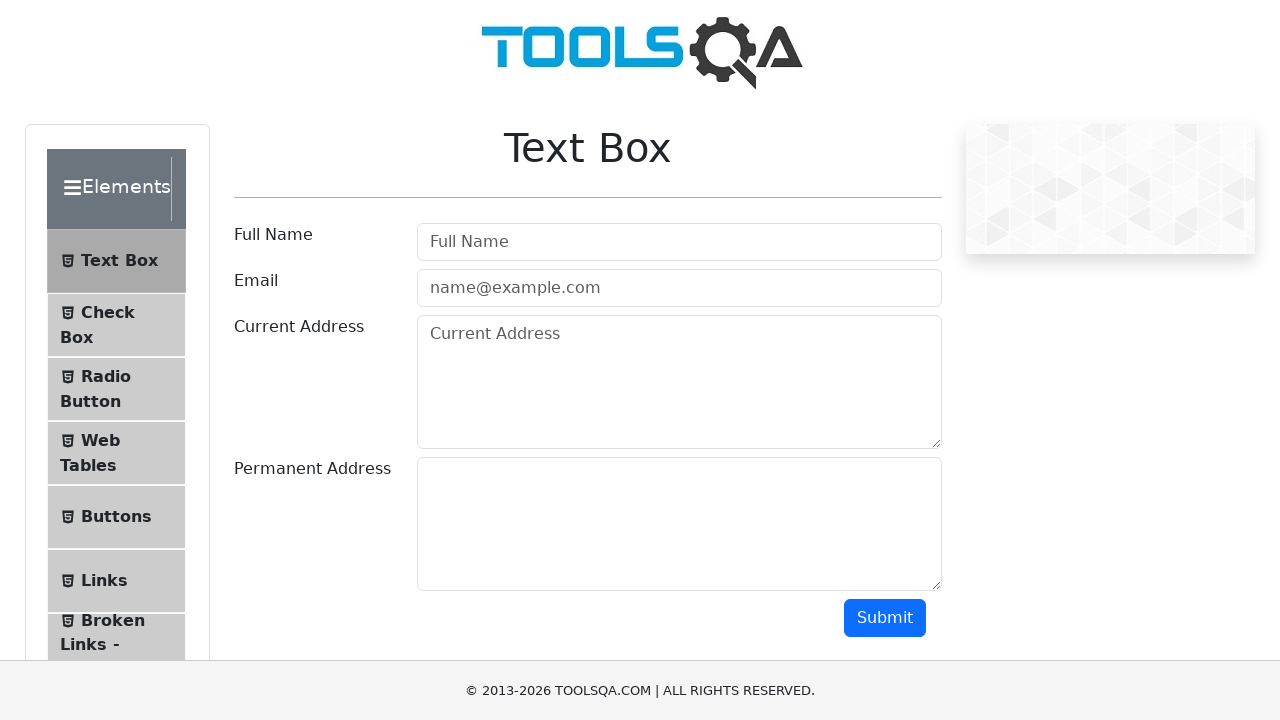

Filled in Full Name field with 'Jane Dou' on #userName
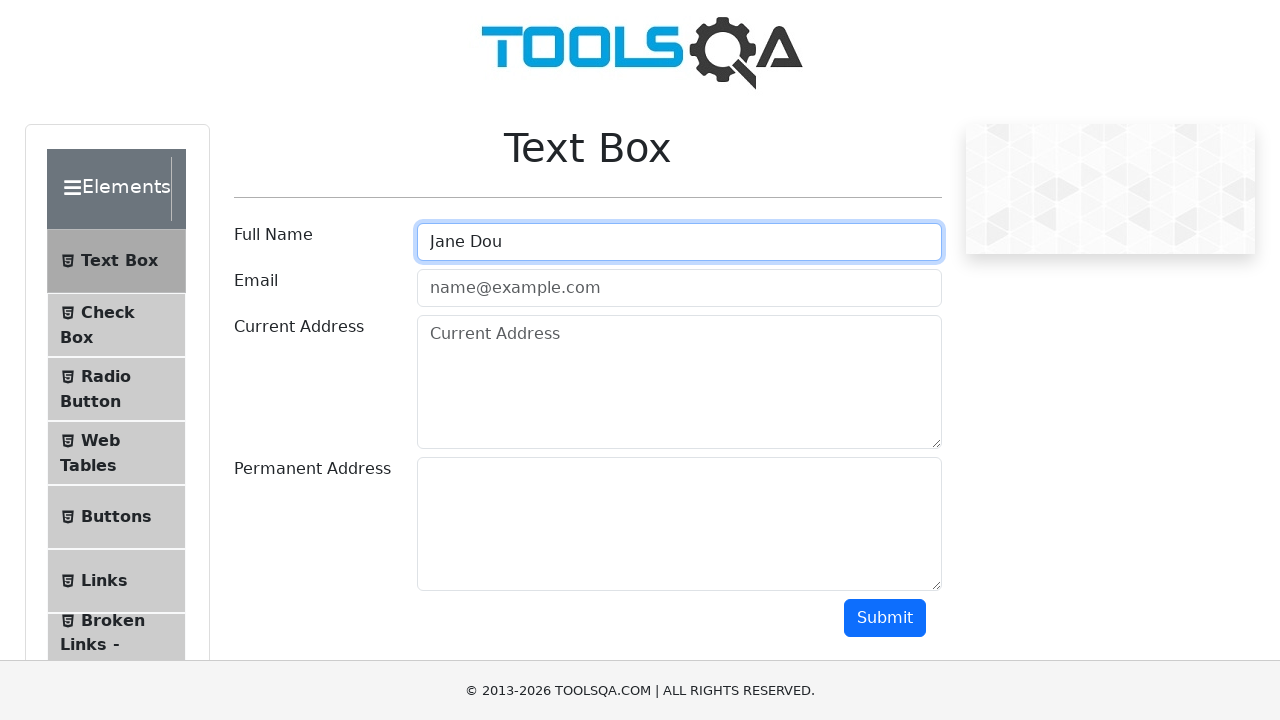

Filled in Email field with 'example@example.com' on #userEmail
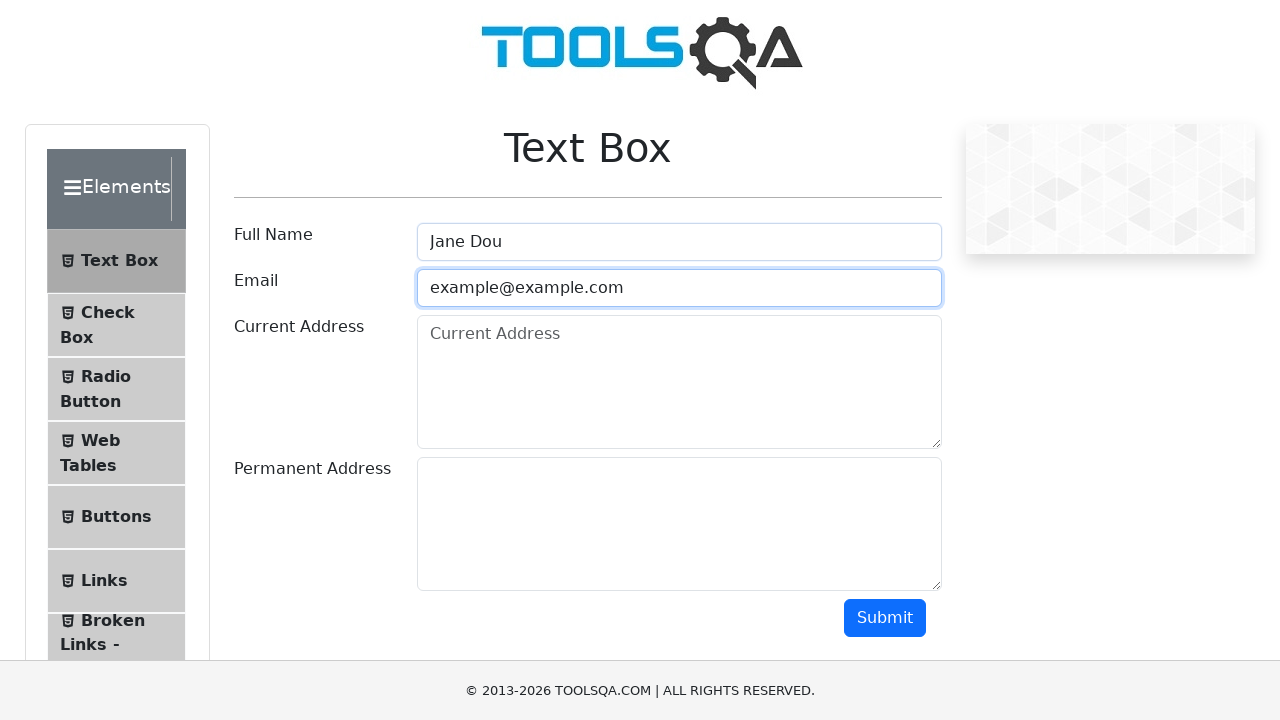

Clicked the Submit button at (885, 618) on #submit
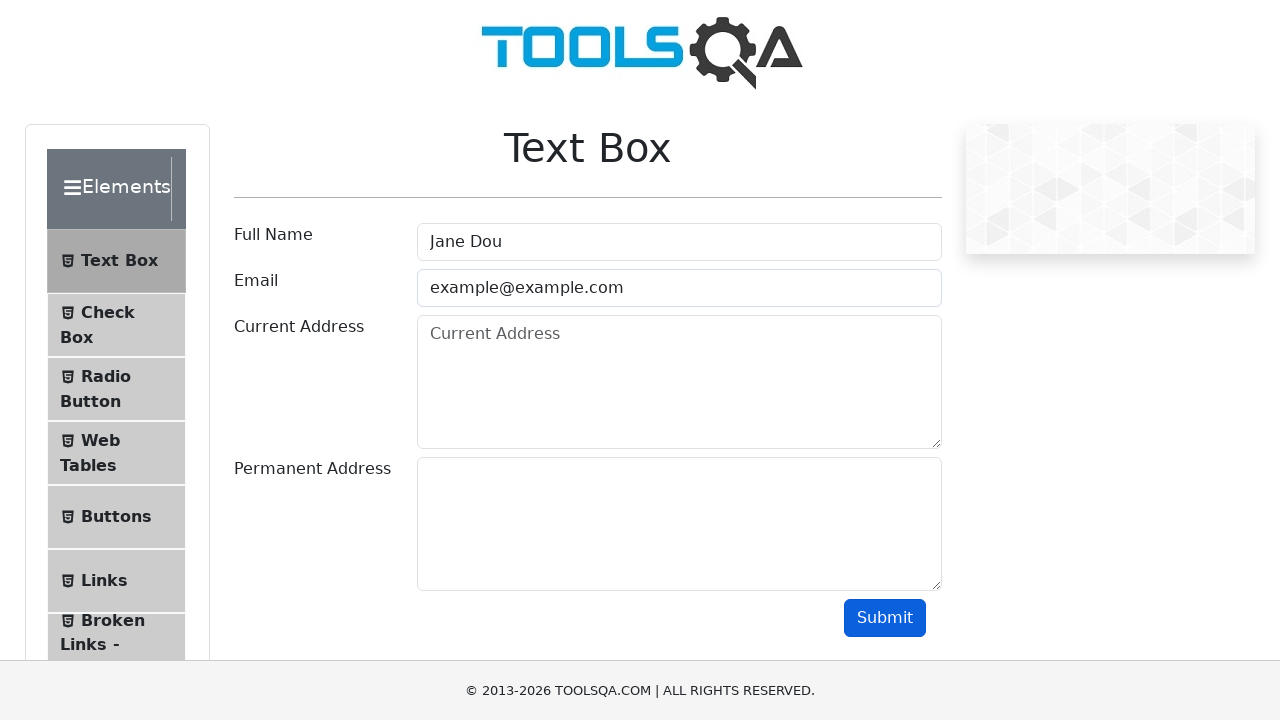

Output appeared with submitted values
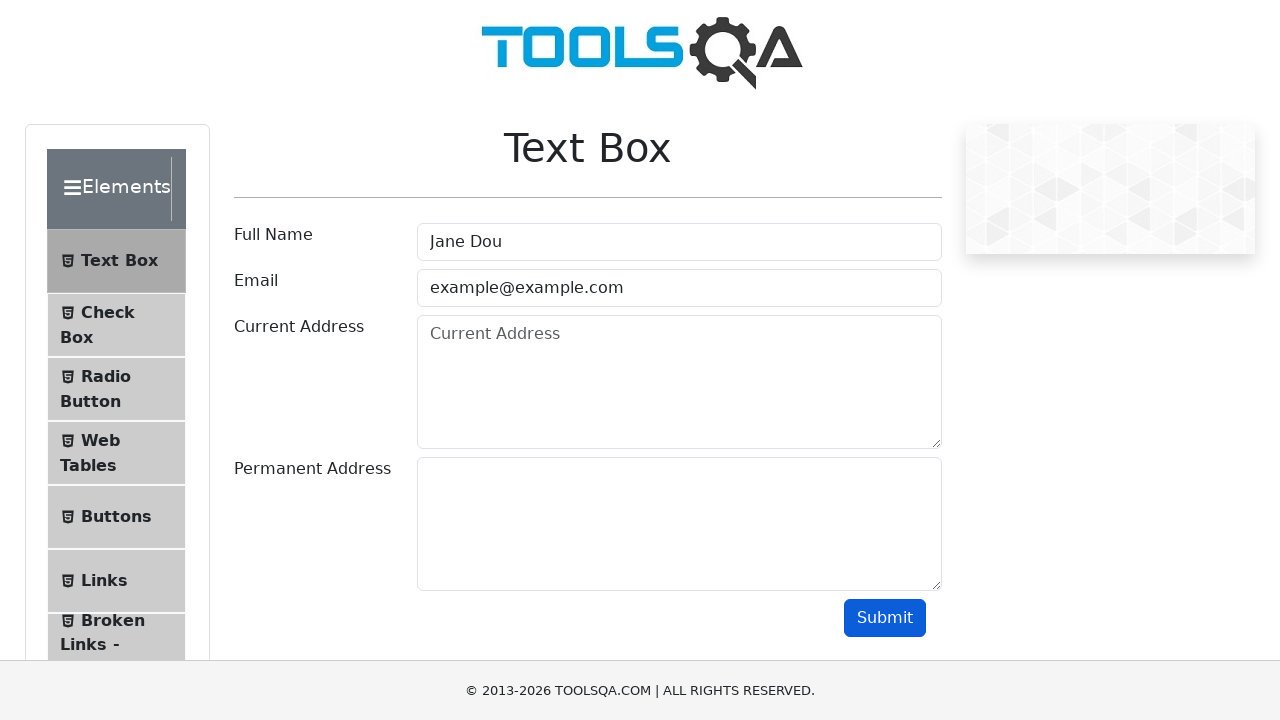

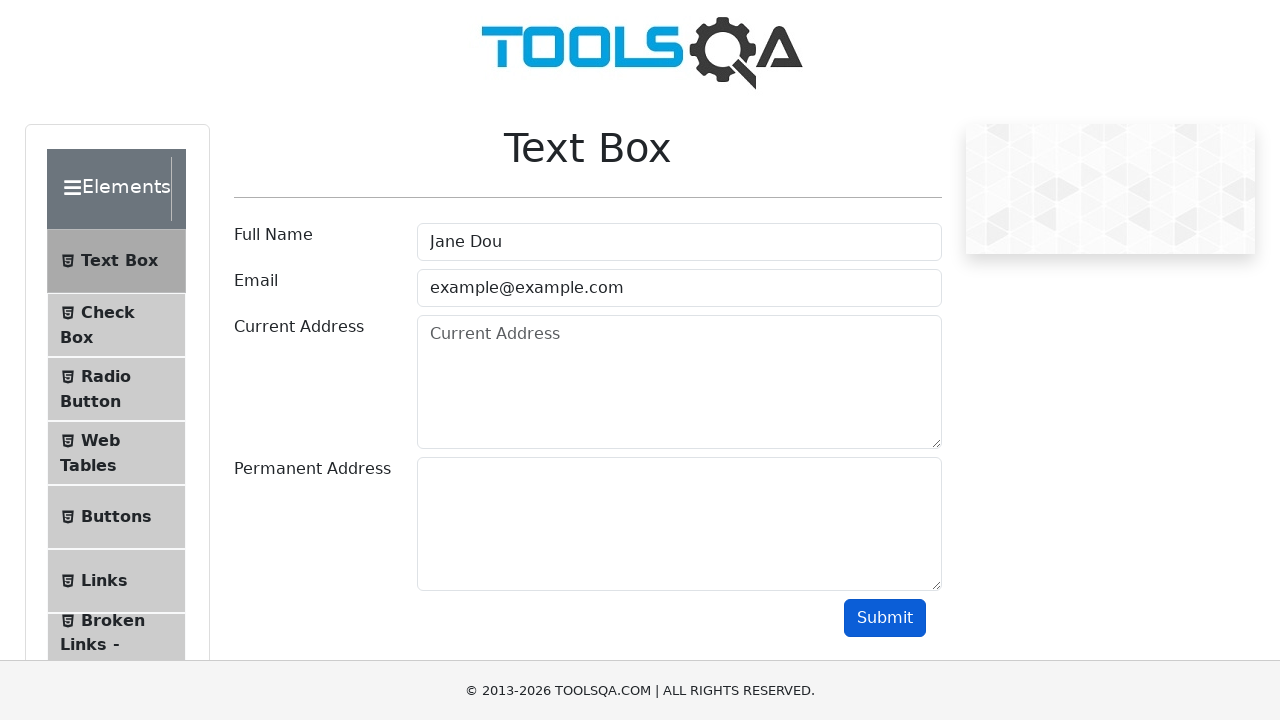